Tests registration form by filling required fields (first name, last name, email) and submitting the form, then verifies successful registration message

Starting URL: https://suninjuly.github.io/registration1.html

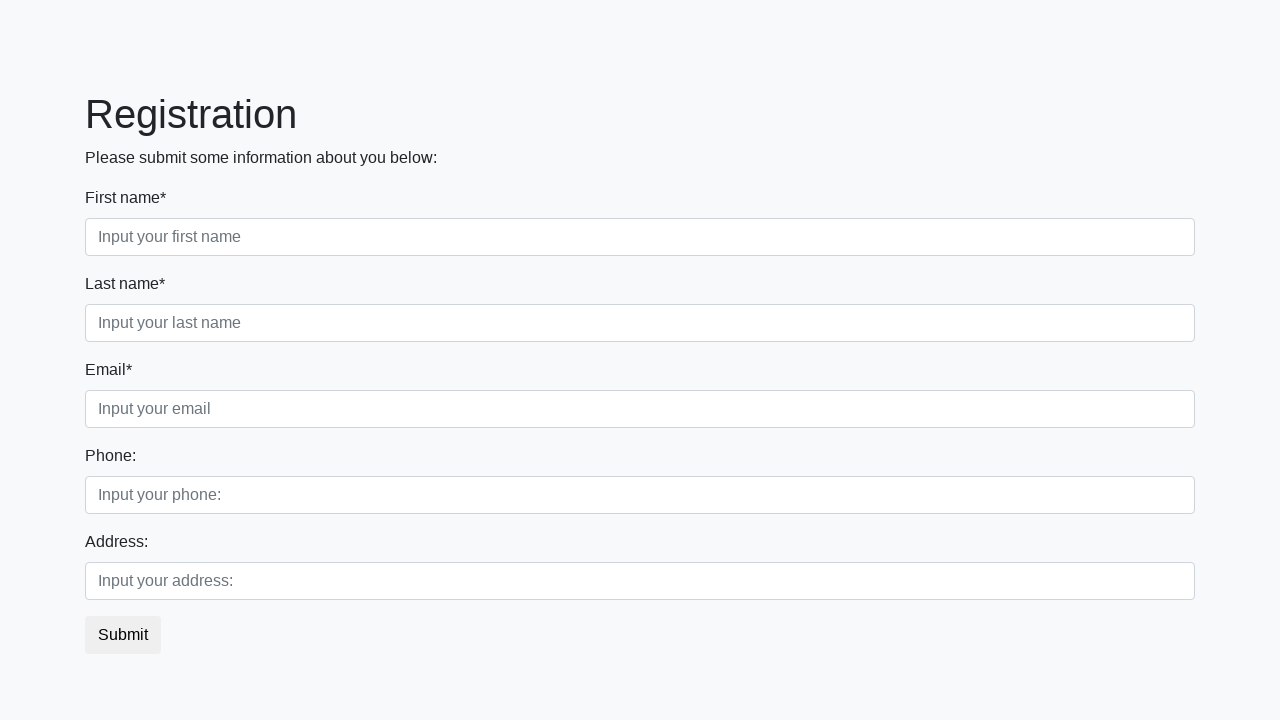

Filled first name field with 'Ivan' on div.first_class input[required]
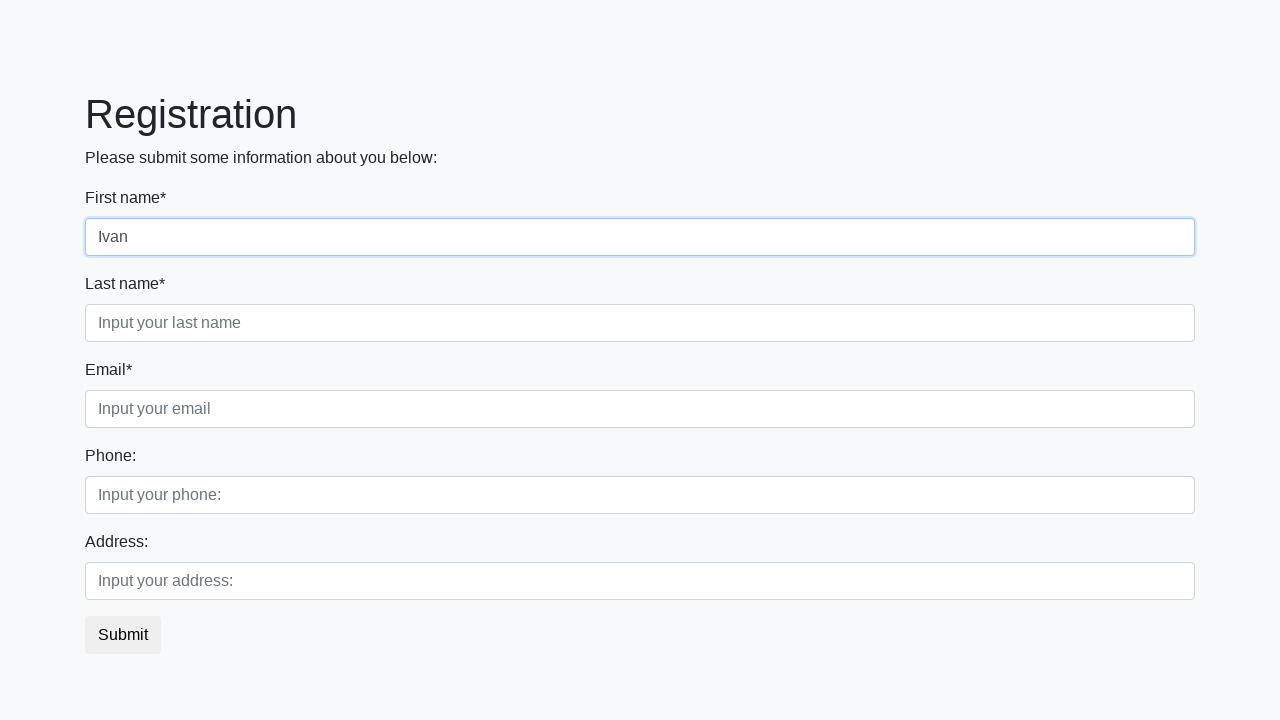

Filled last name field with 'Petrov' on div.second_class input[required]
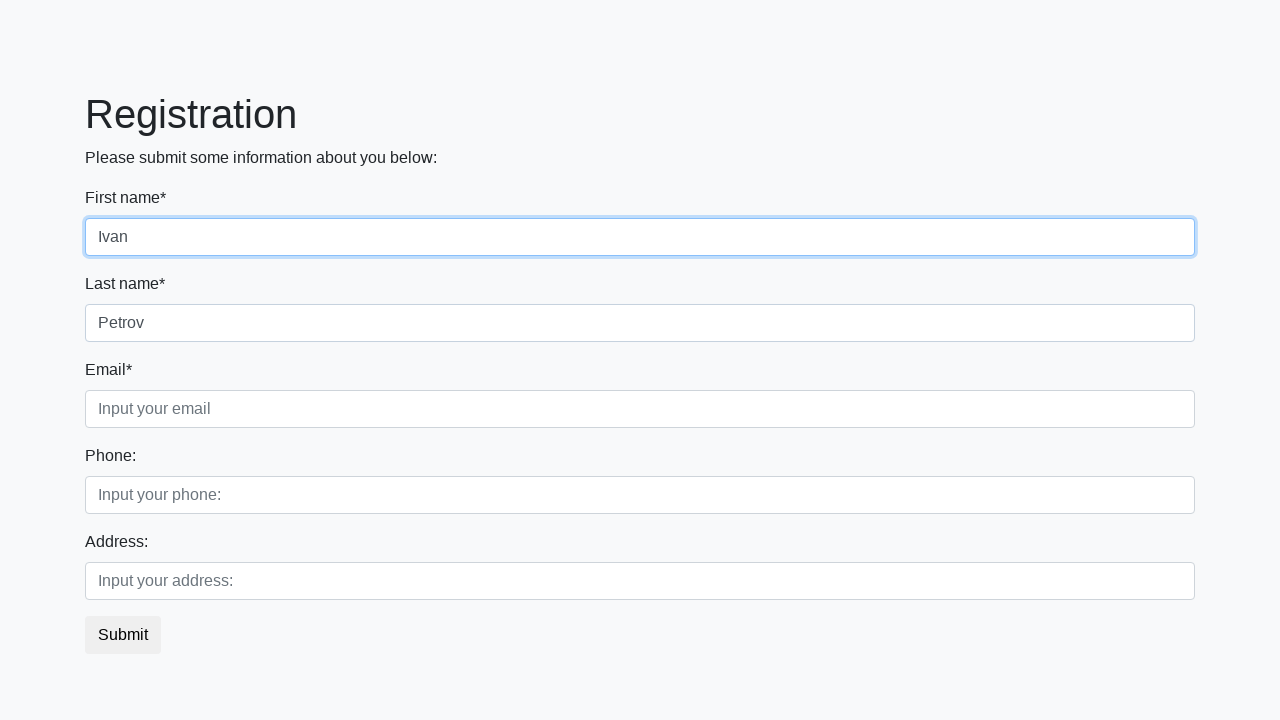

Filled email field with 'test@gmail.com' on div.third_class input[required]
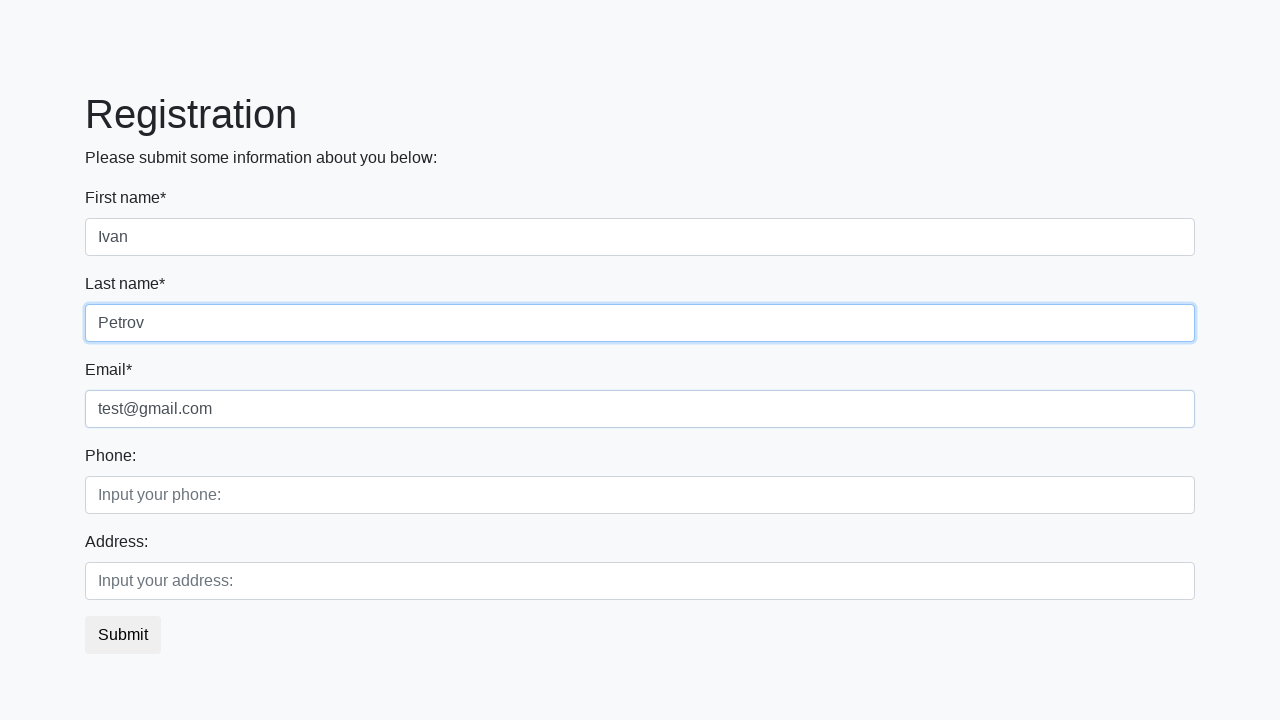

Clicked submit button to register at (123, 635) on button.btn
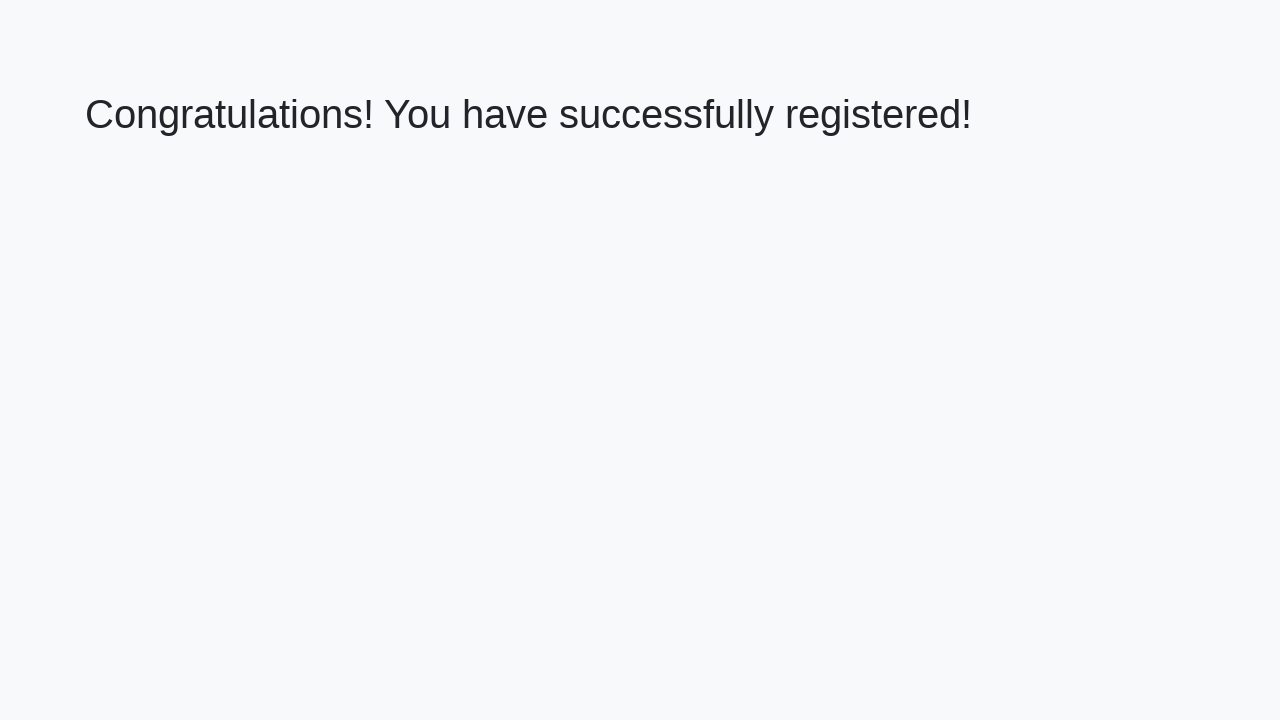

Registration confirmation page loaded
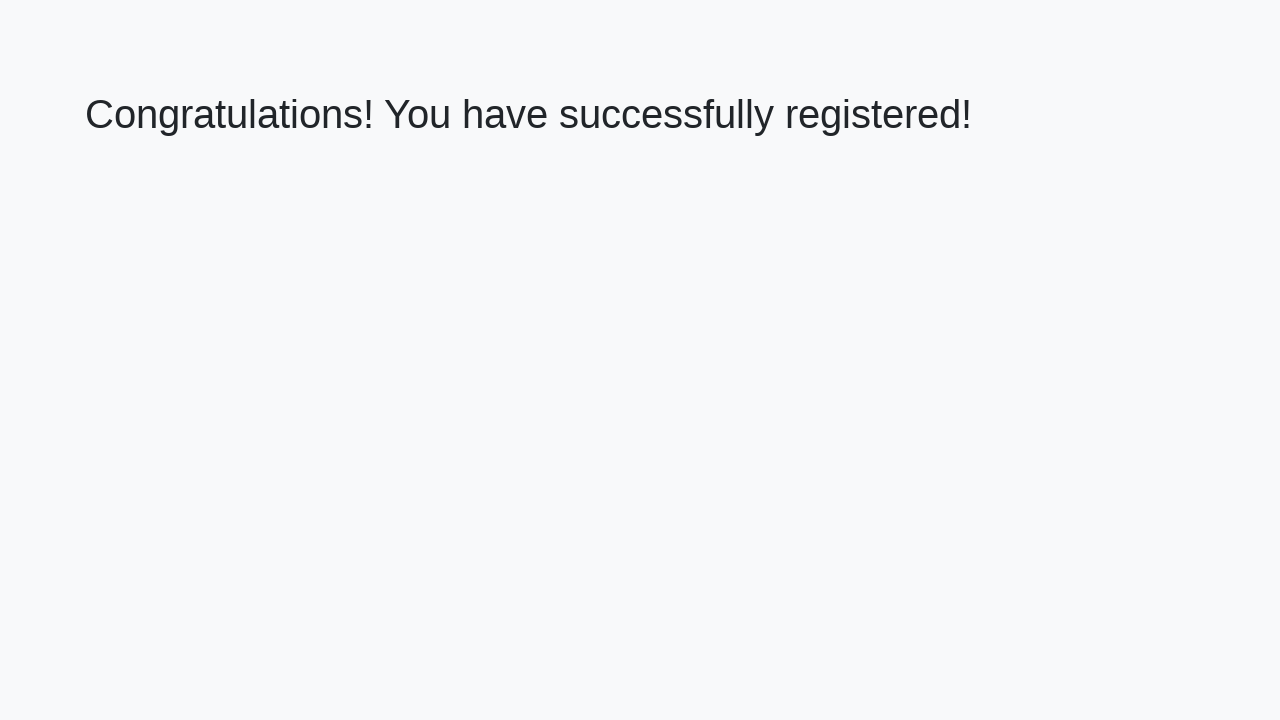

Retrieved success message: 'Congratulations! You have successfully registered!'
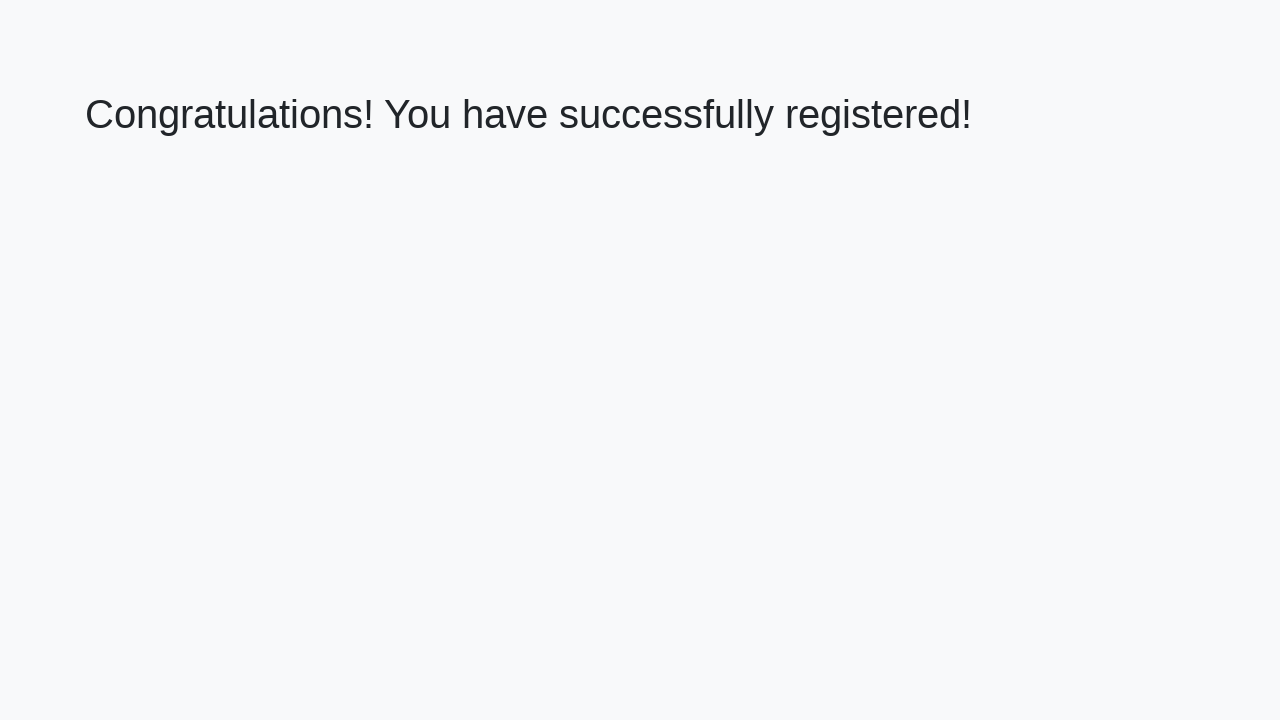

Verified registration success message assertion passed
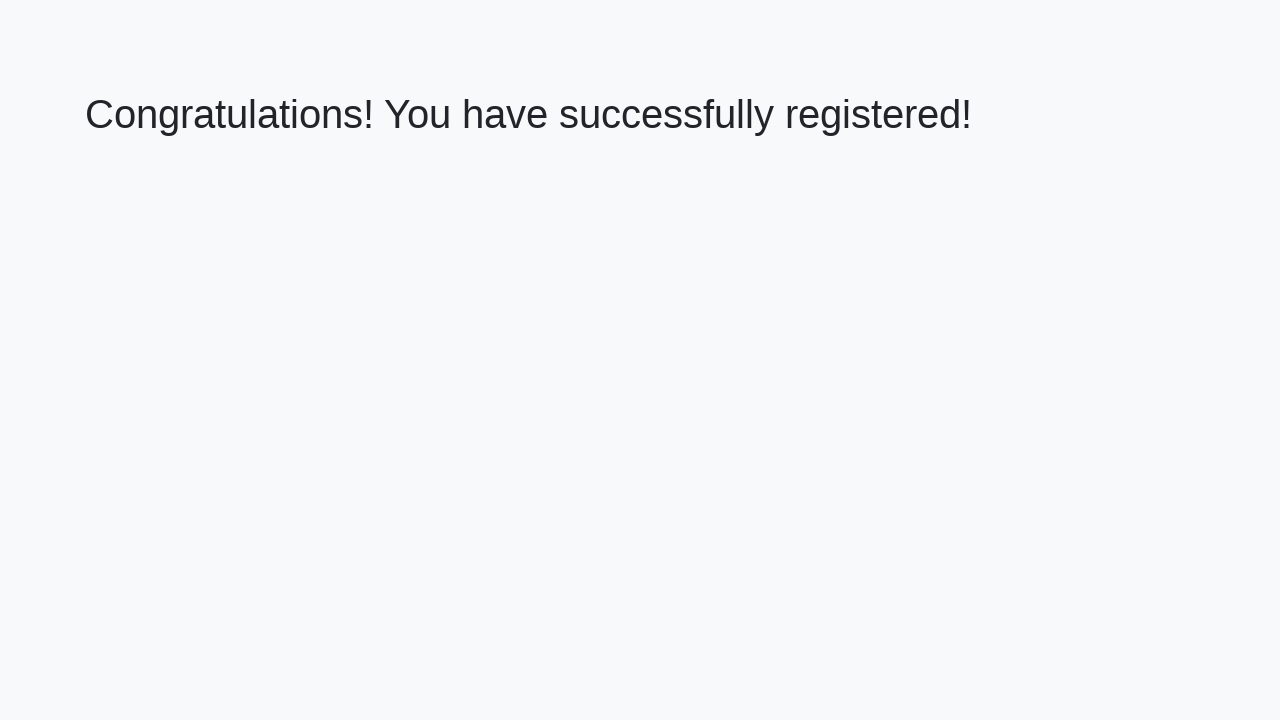

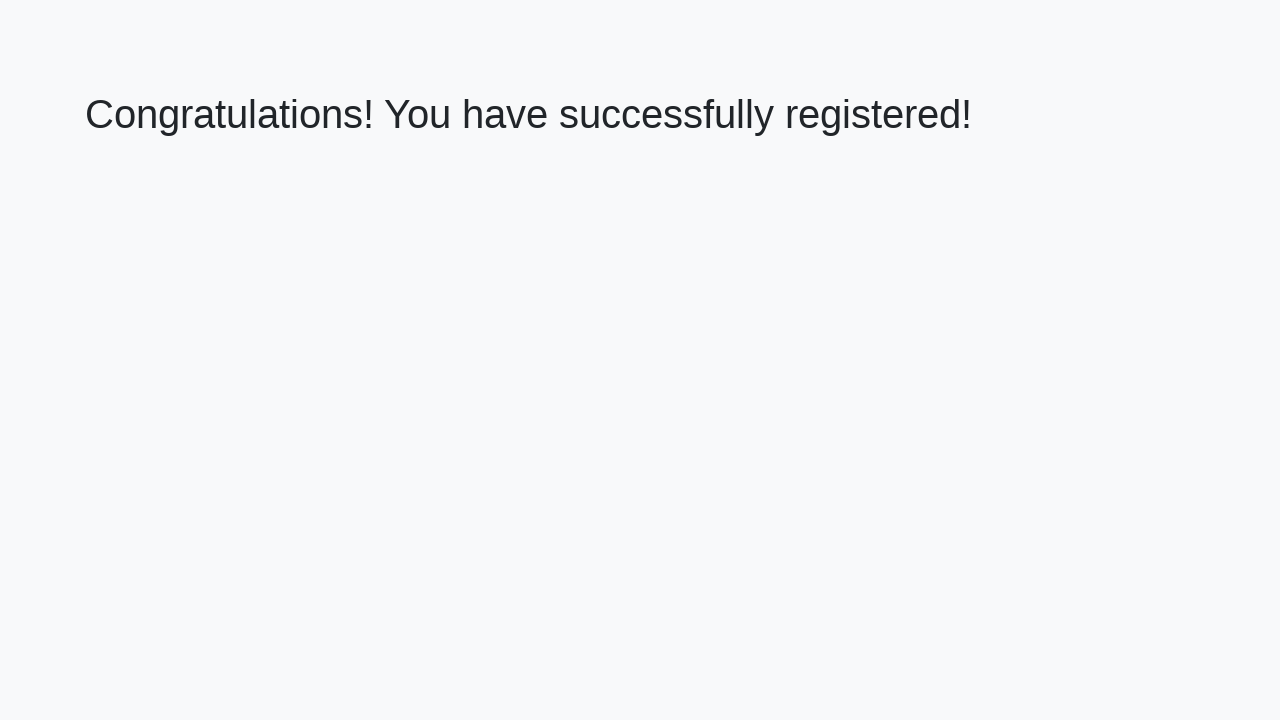